Searches for an academic paper by title on Google Scholar, navigates to its citation information, and accesses the BibTeX citation format

Starting URL: https://scholar.google.com/

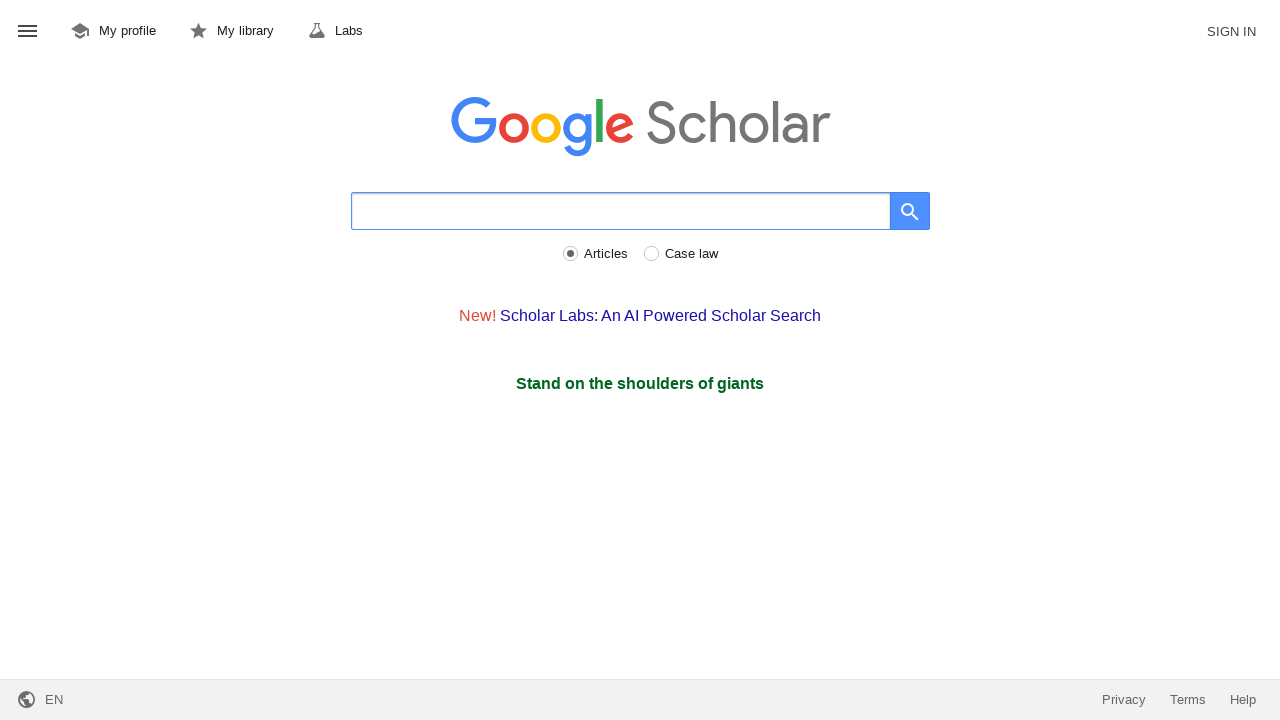

Filled search box with paper title 'Deep Learning in Neural Networks: An Overview' on input[name='q']
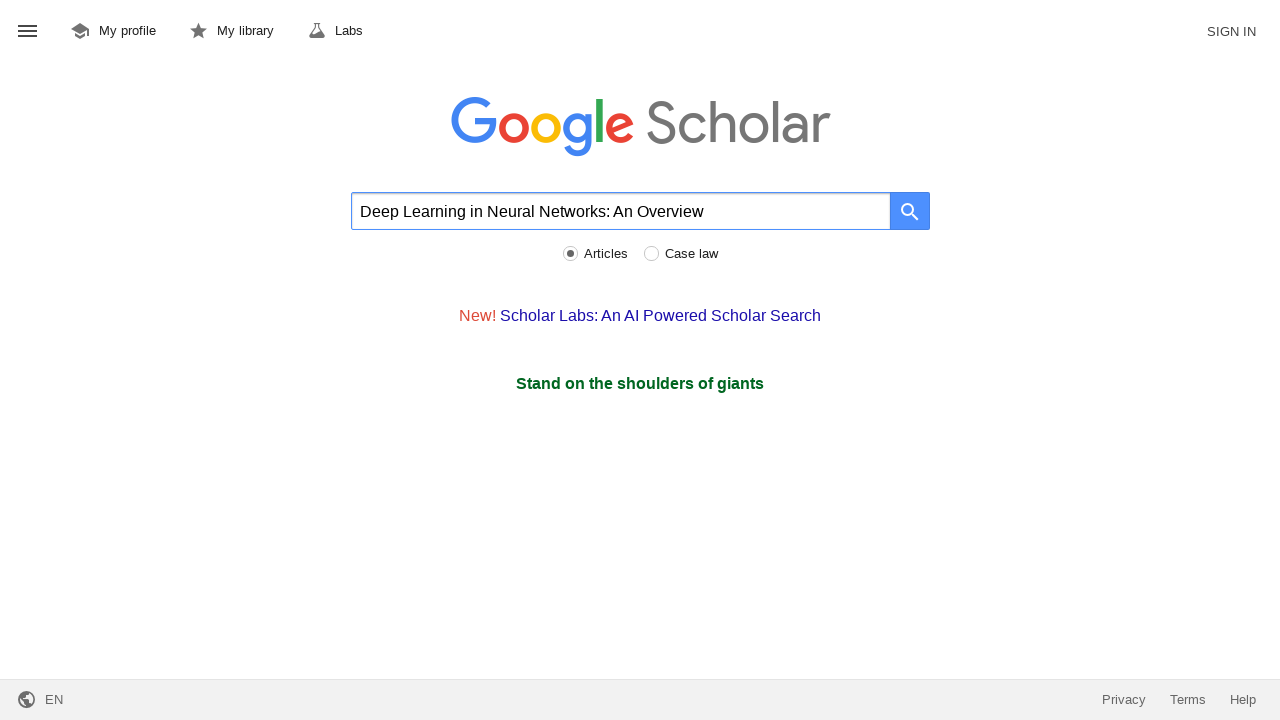

Submitted search by pressing Enter on input[name='q']
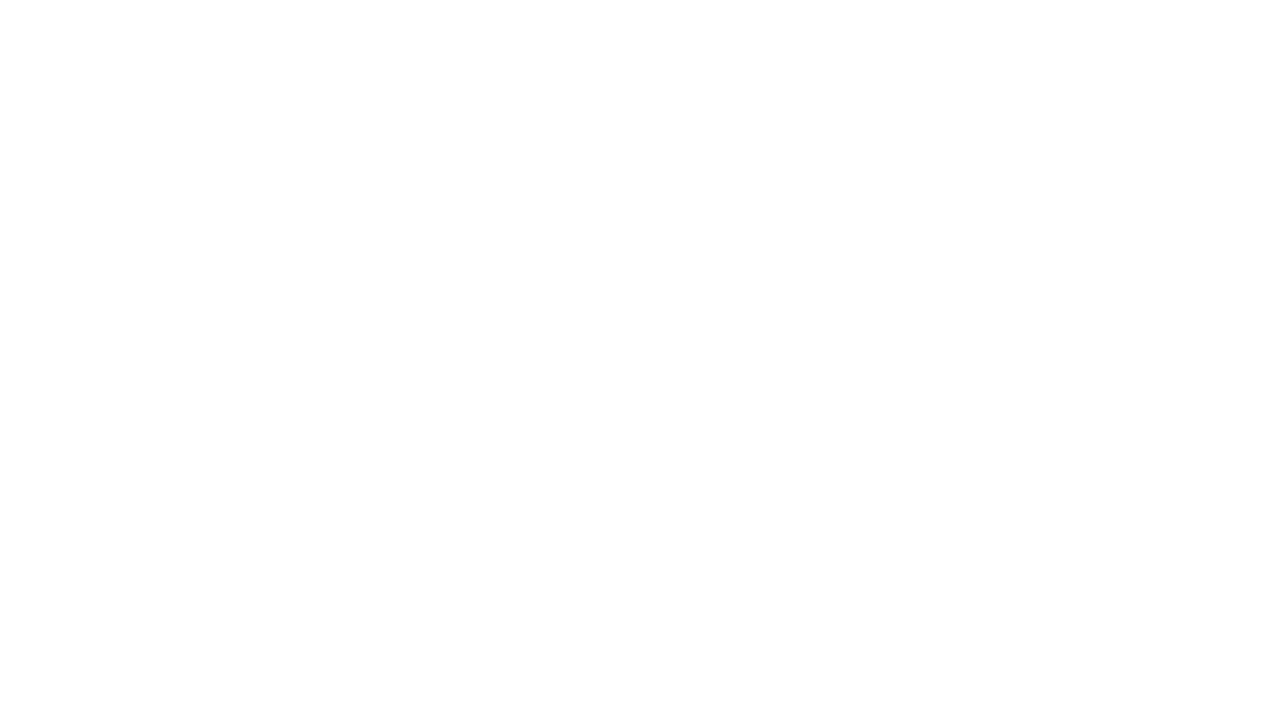

Waited for search results to load
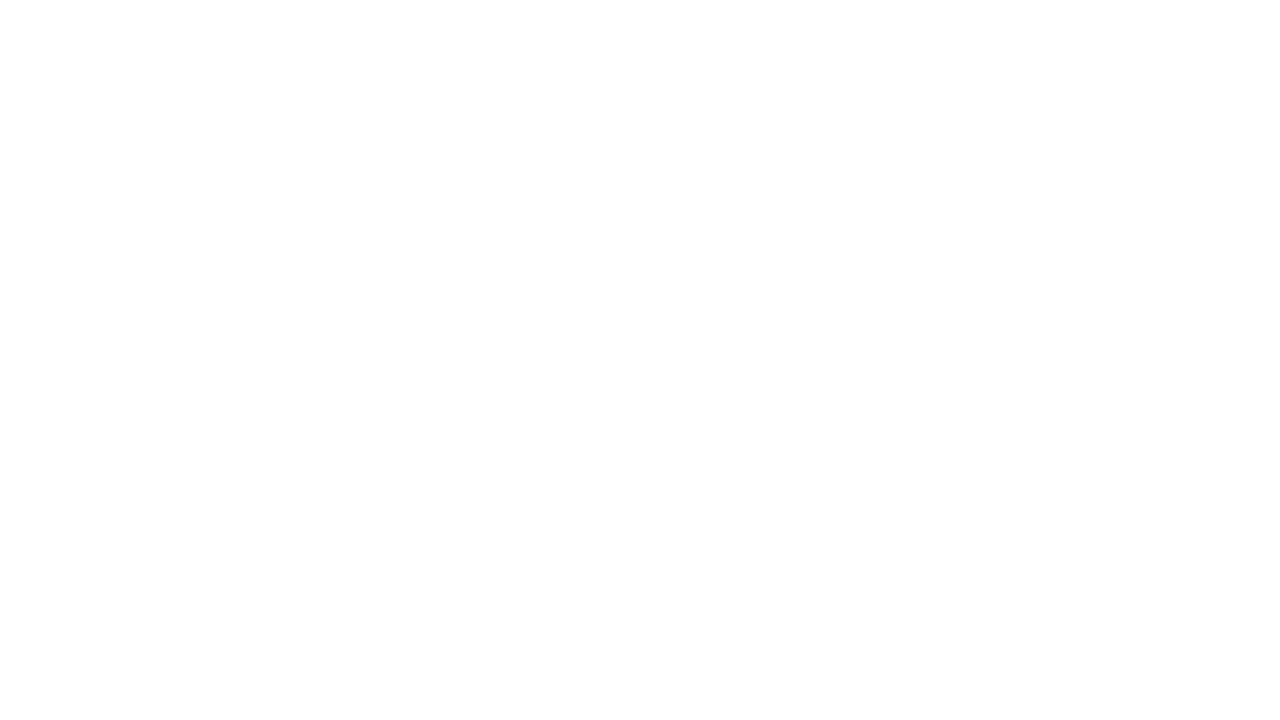

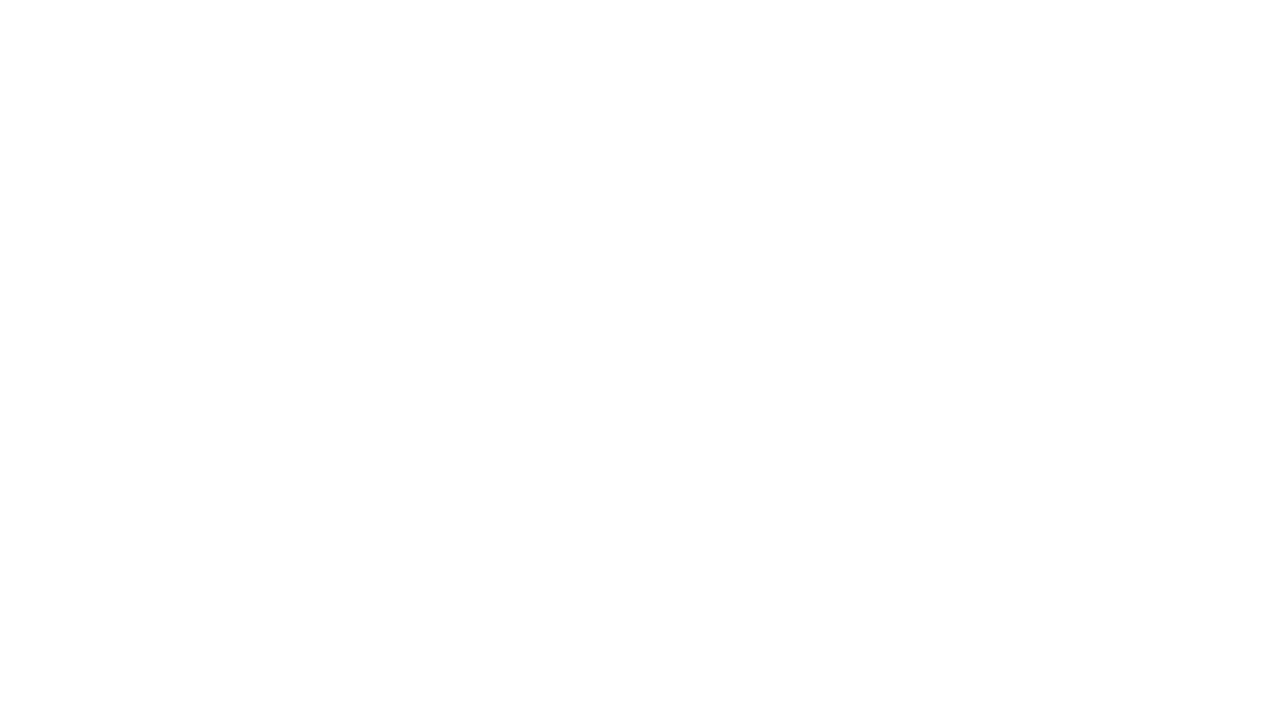